Clicks the first checkbox to check it and clicks the second checkbox to uncheck it, then verifies both states changed correctly.

Starting URL: http://the-internet.herokuapp.com/checkboxes

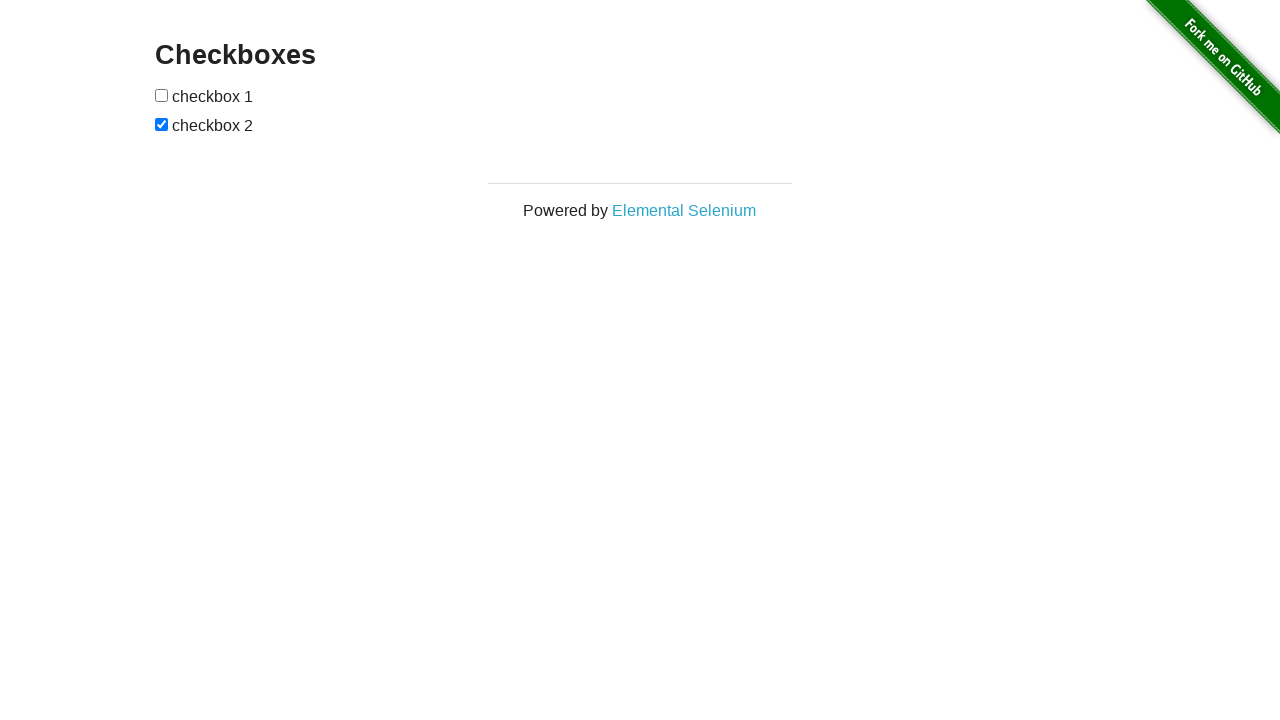

Clicked first checkbox to check it at (162, 95) on #checkboxes > input >> nth=0
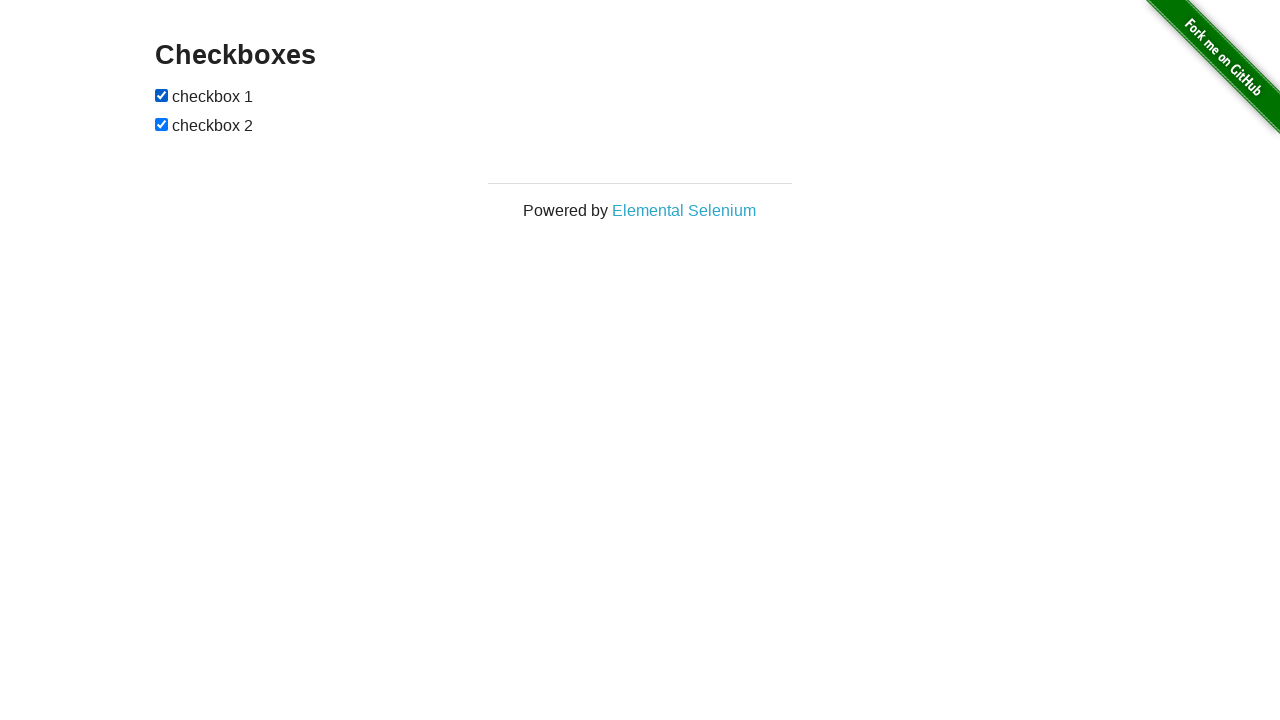

Verified first checkbox is checked
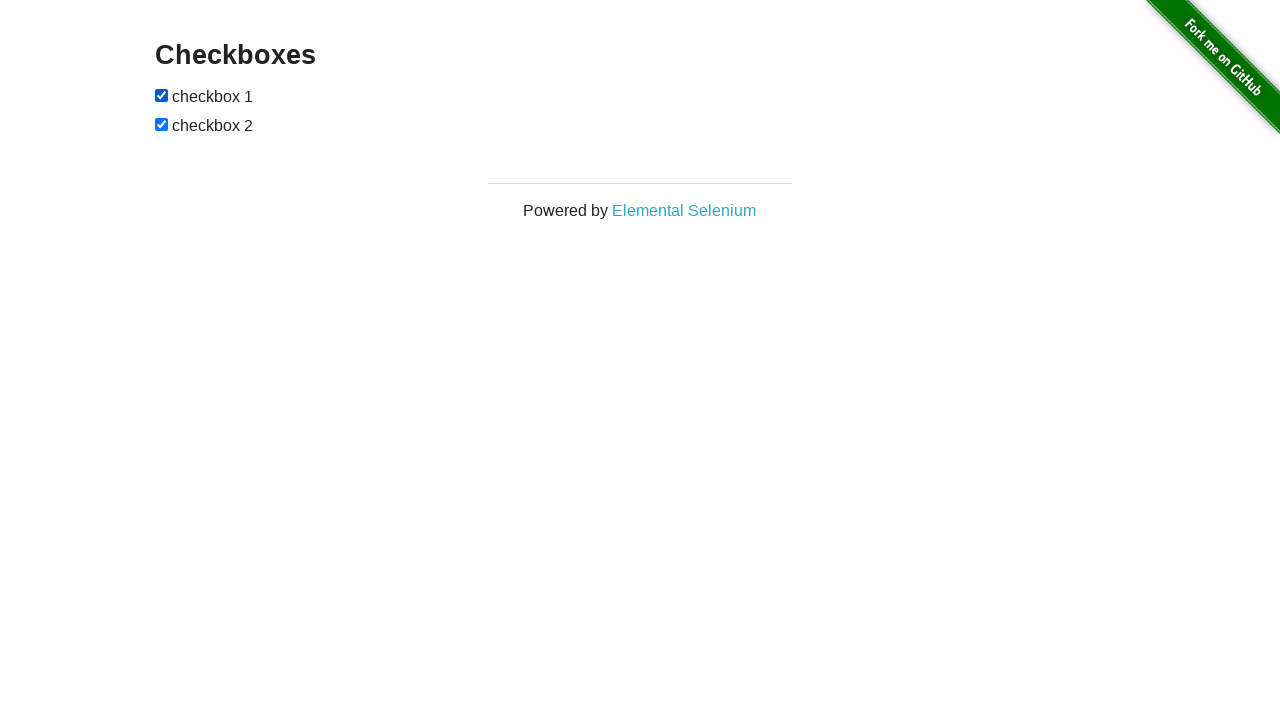

Clicked second checkbox to uncheck it at (162, 124) on #checkboxes > input >> nth=1
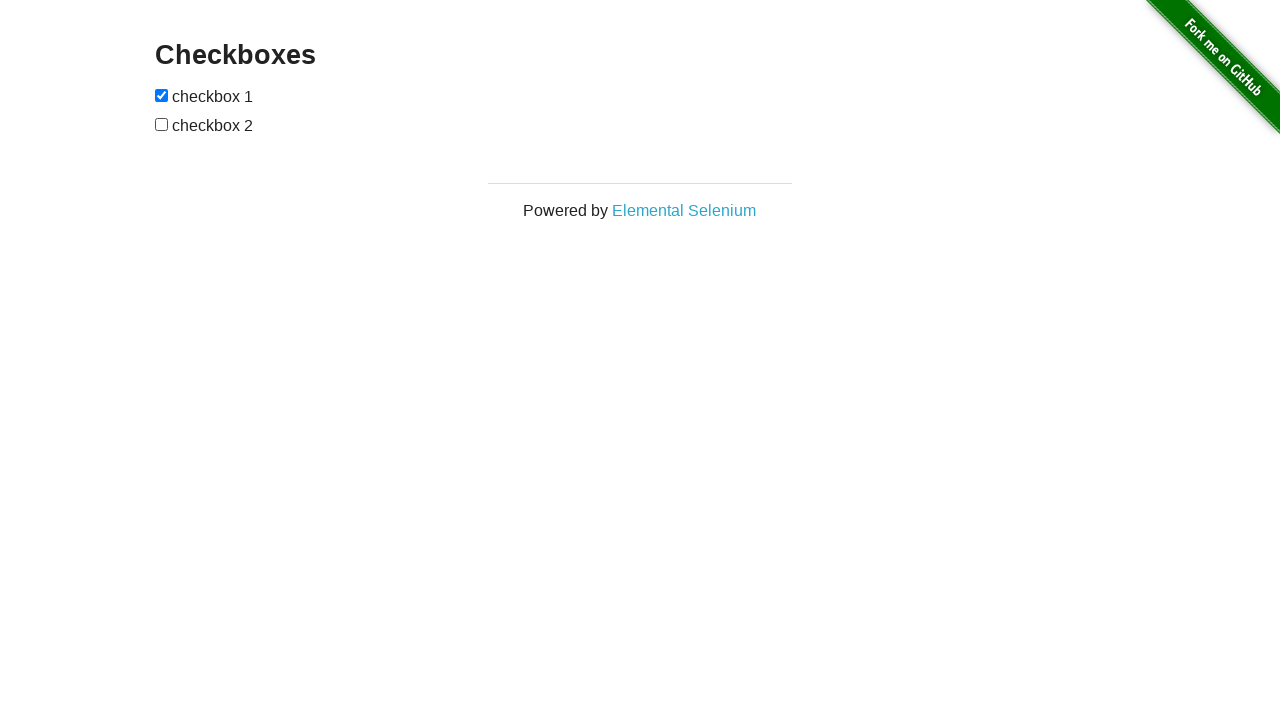

Verified second checkbox is unchecked
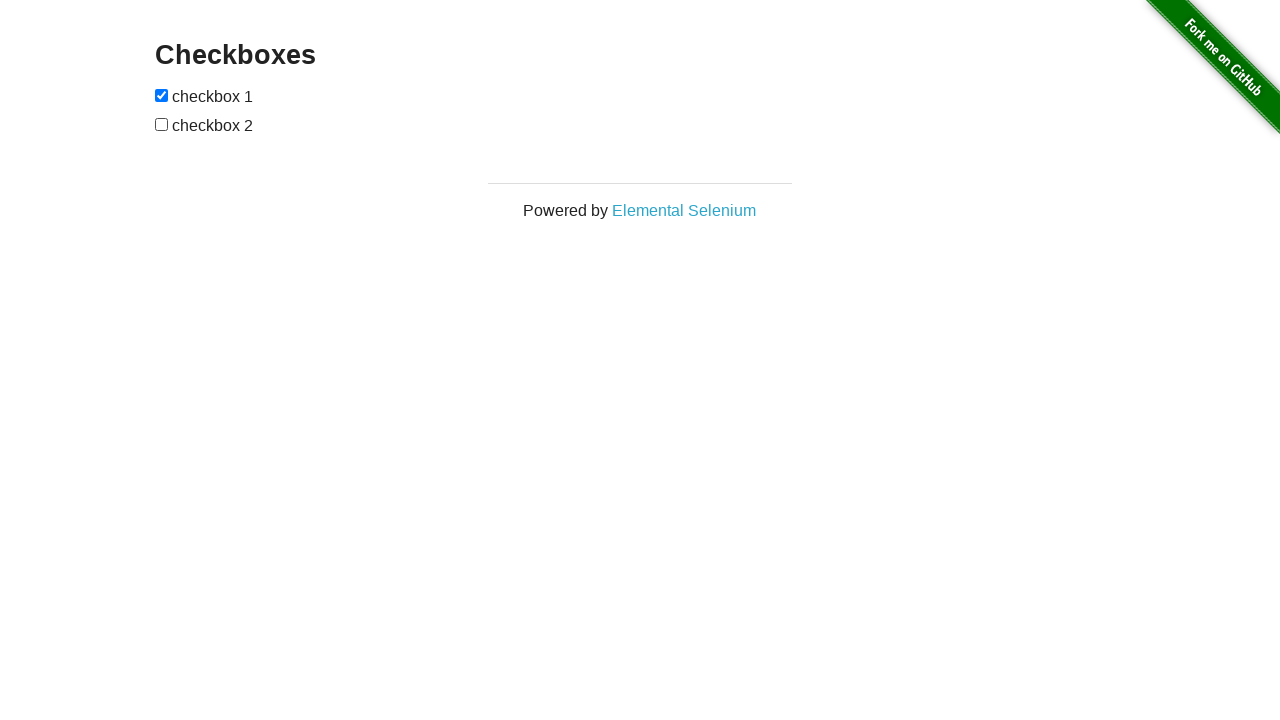

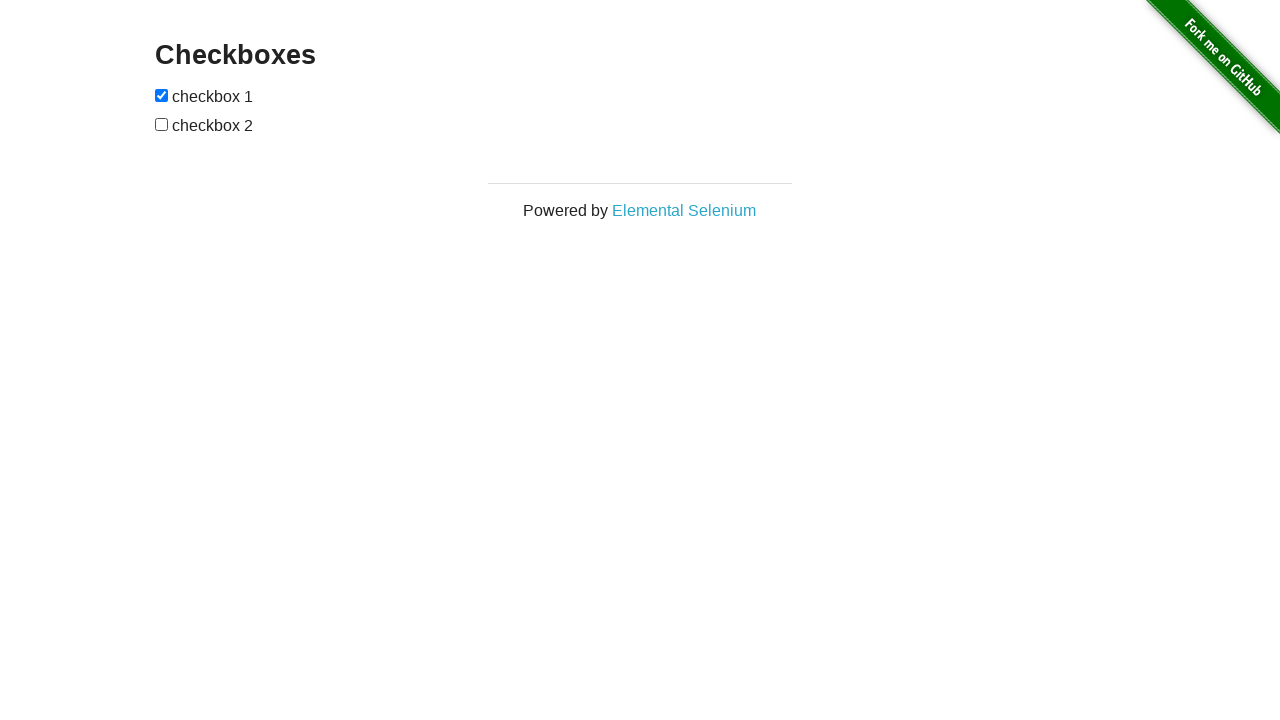